Tests the search filter functionality on a Selenium practice page by entering "Rice" in the search field and verifying filtered results appear

Starting URL: https://rahulshettyacademy.com/seleniumPractise/#/offers

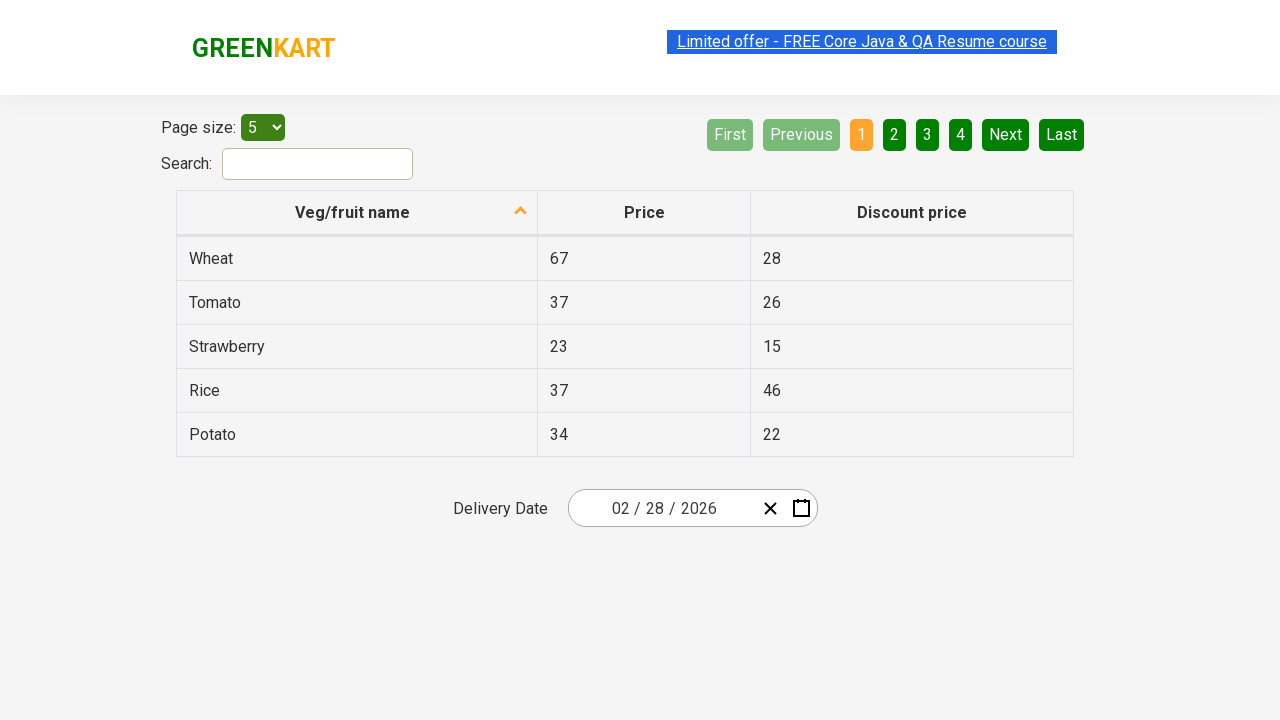

Filled search field with 'Rice' on #search-field
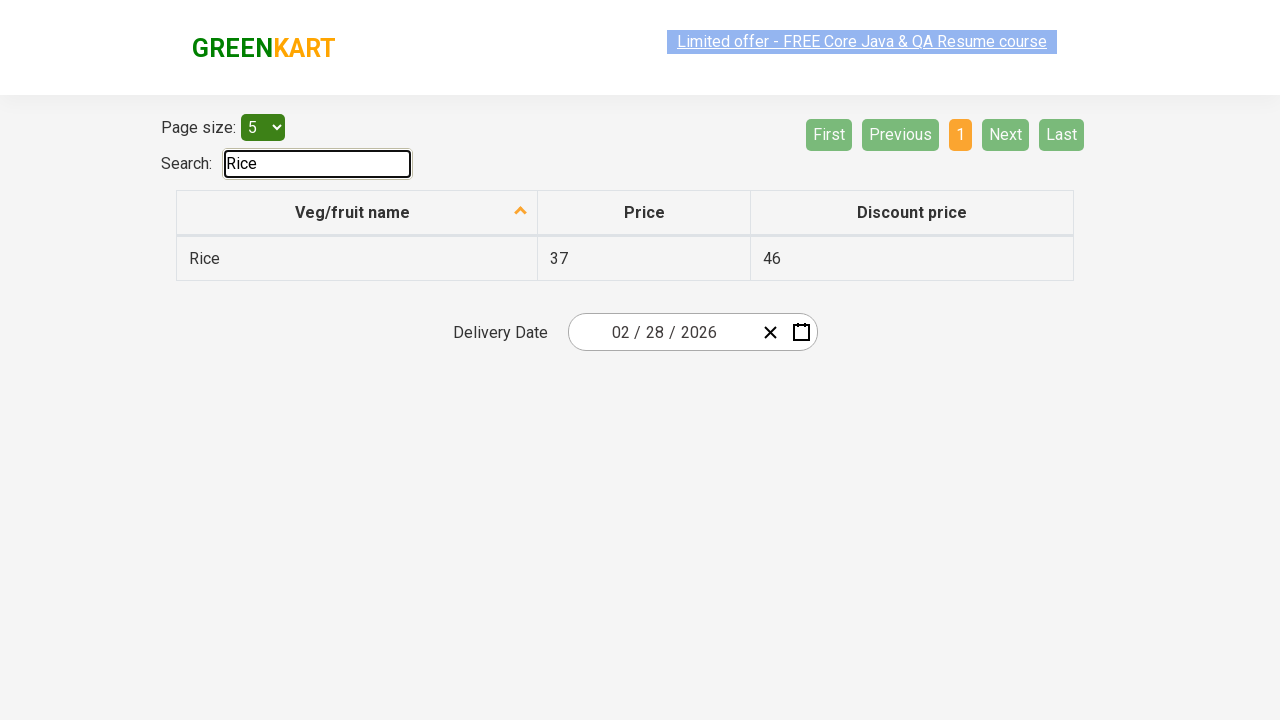

Waited for filtered results table to appear
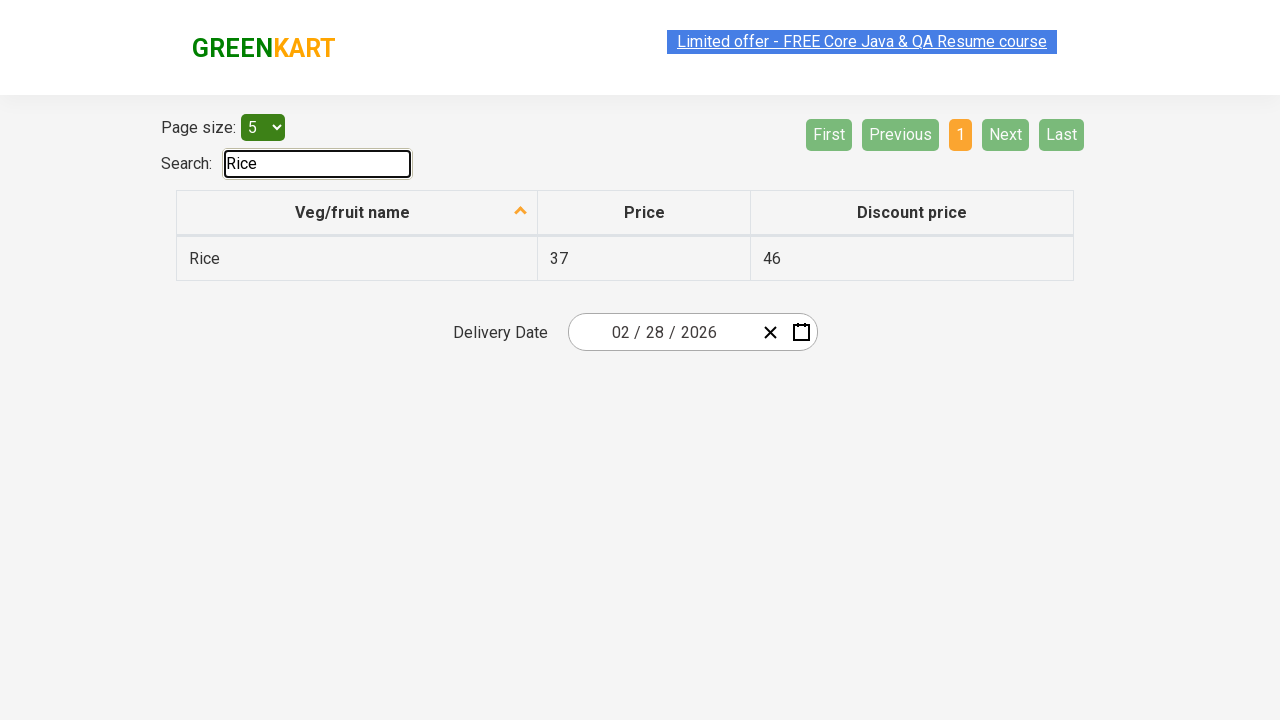

Verified that filtered results contain 'Rice'
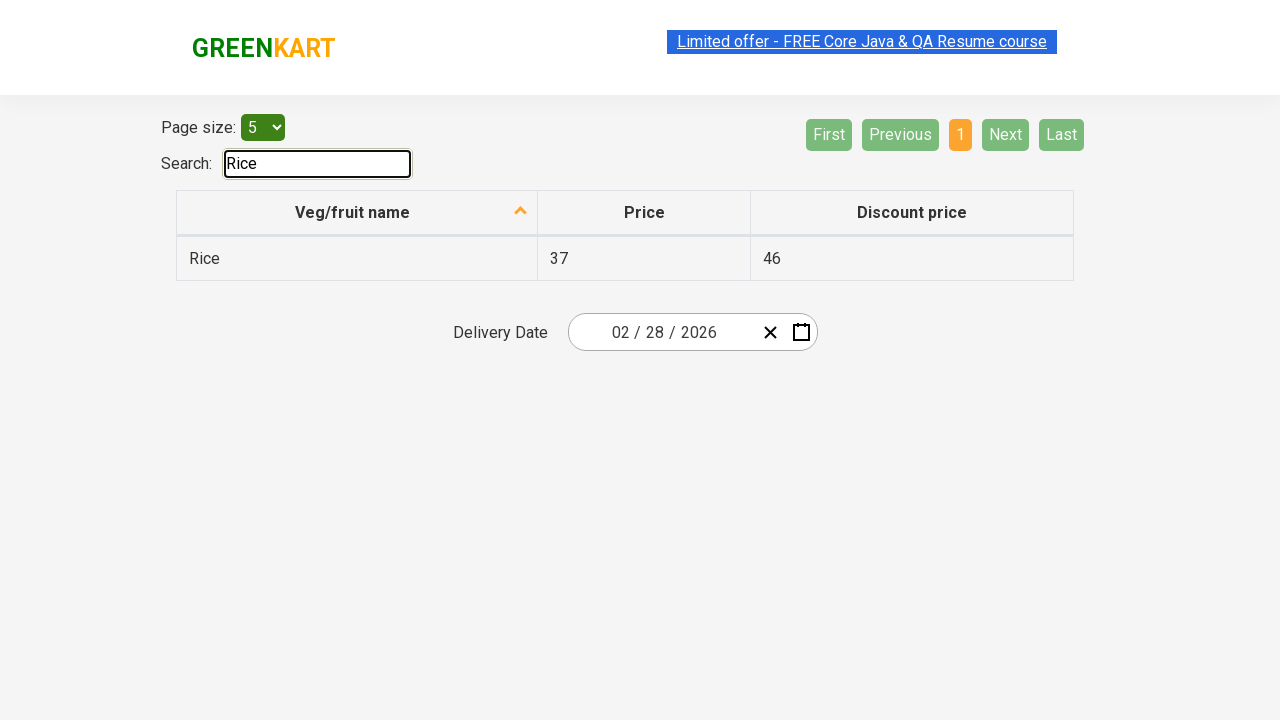

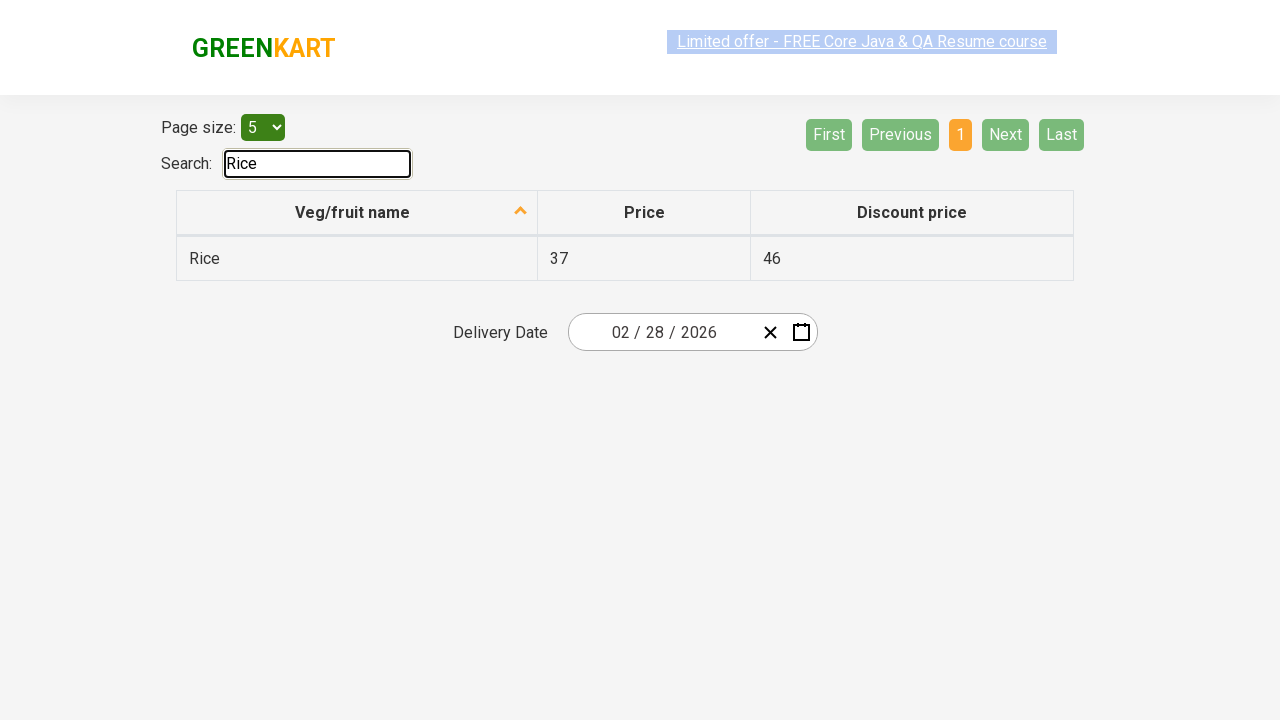